Tests UI controls on the page by checking/unchecking a terms checkbox and verifying a link's CSS class

Starting URL: https://rahulshettyacademy.com/loginpagePractise/

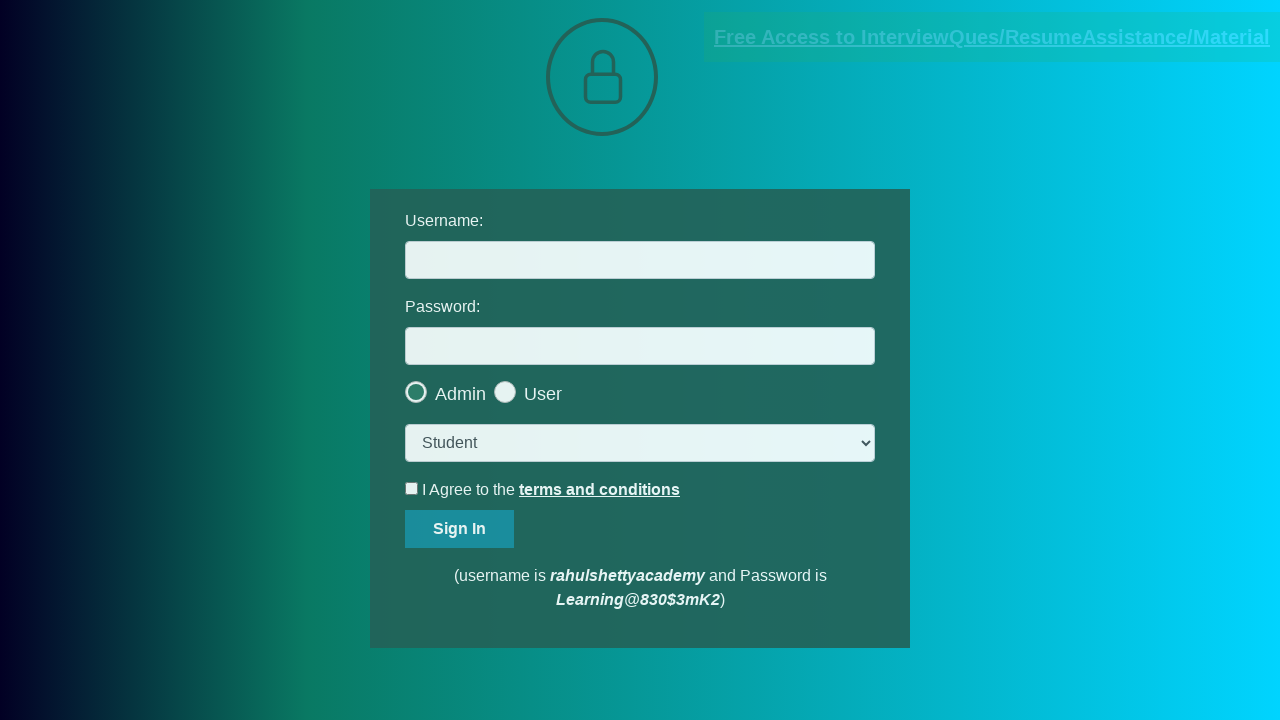

Navigated to login practice page
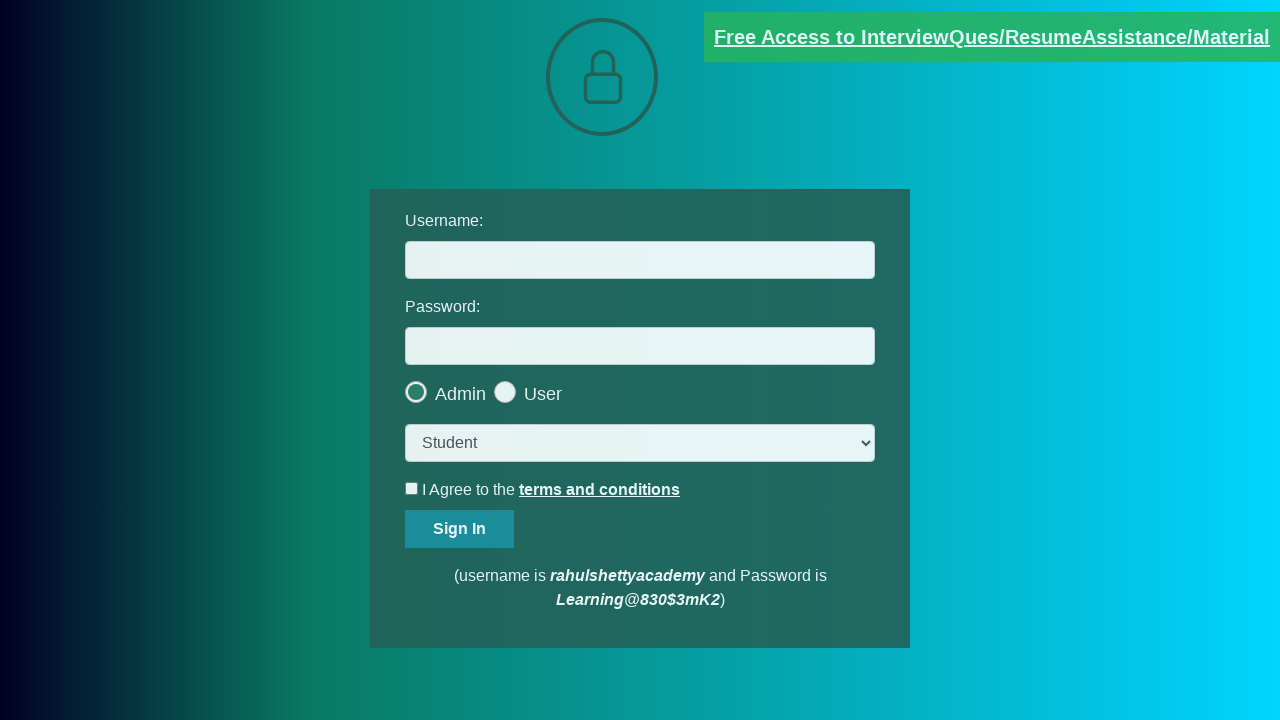

Clicked terms checkbox to check it at (412, 488) on #terms
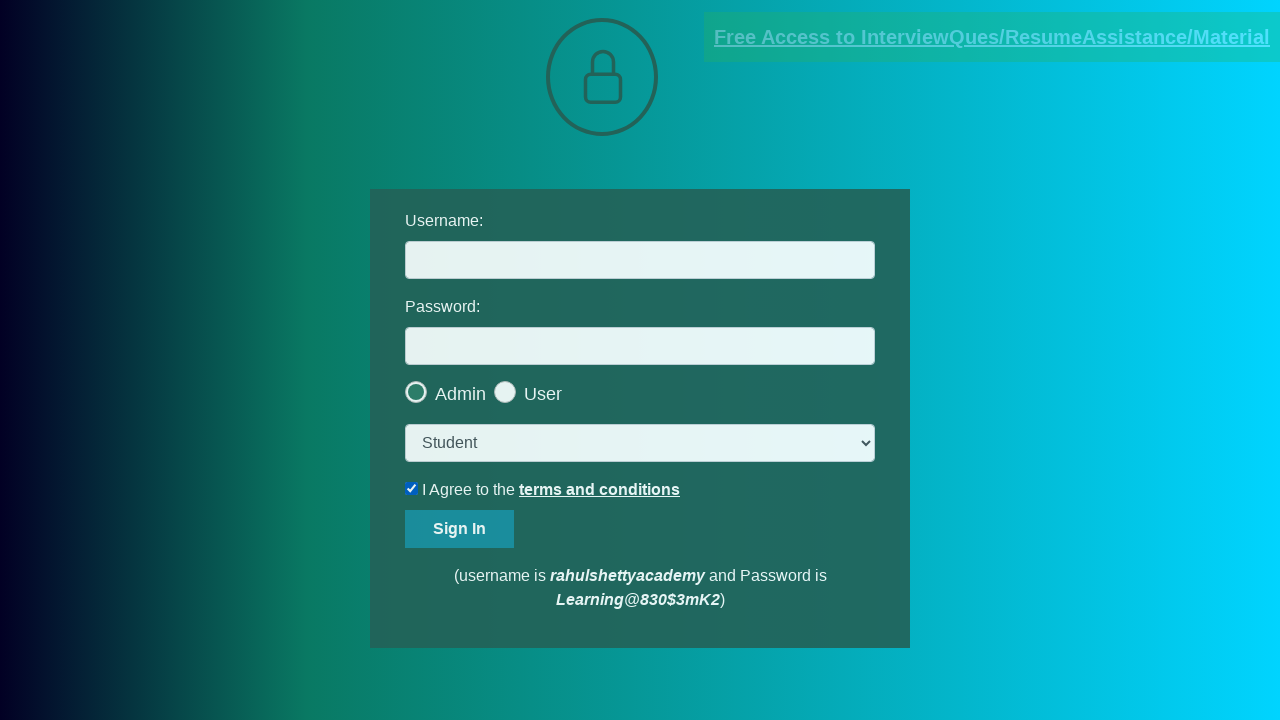

Verified terms checkbox is checked
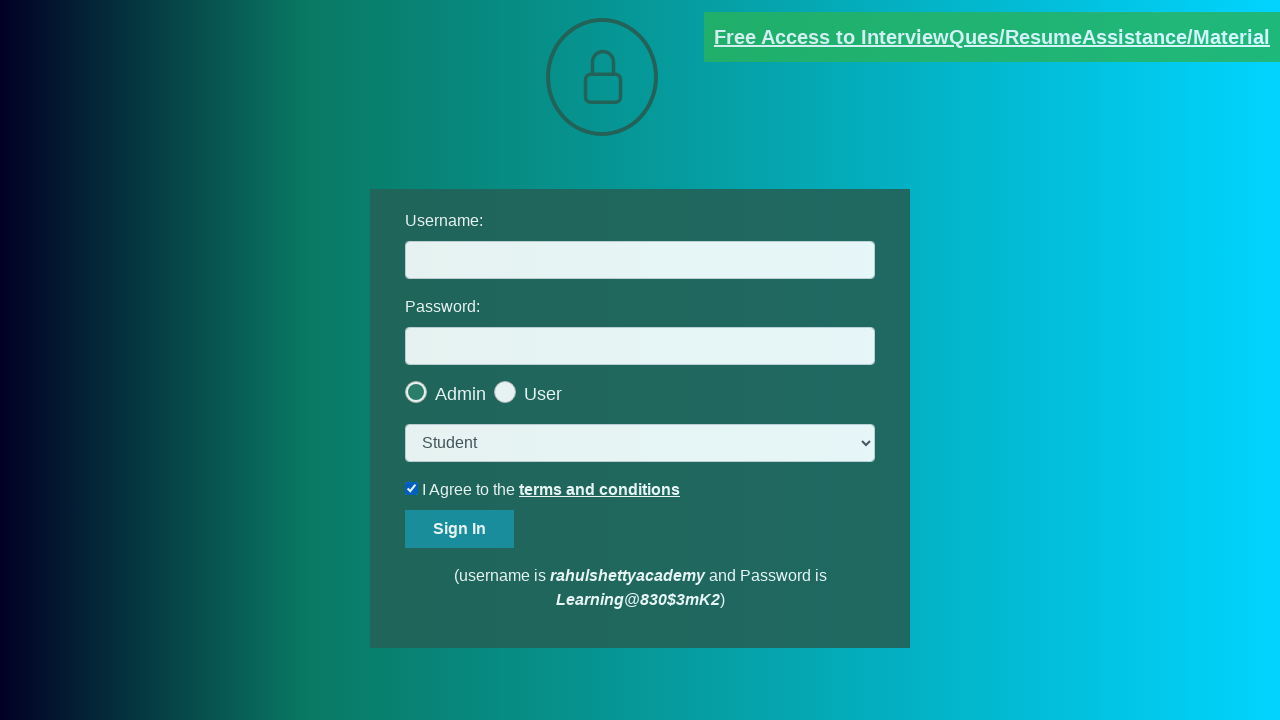

Unchecked terms checkbox at (412, 488) on #terms
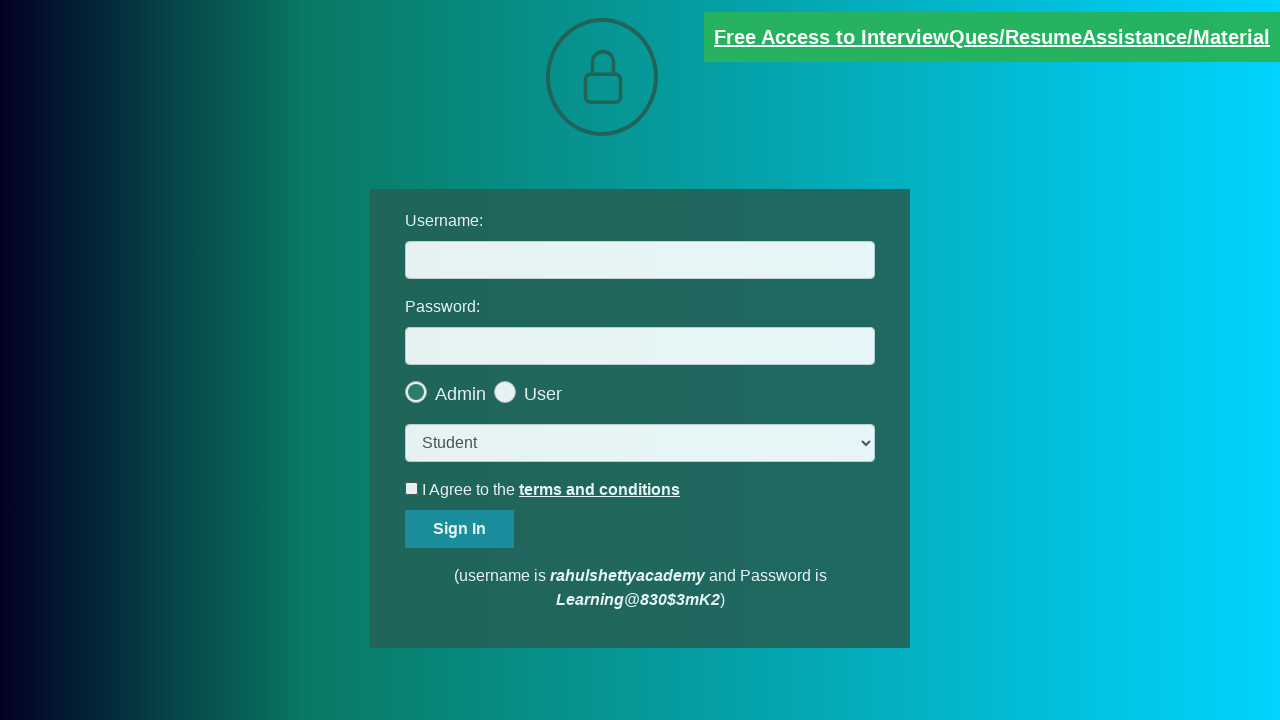

Verified terms checkbox is unchecked
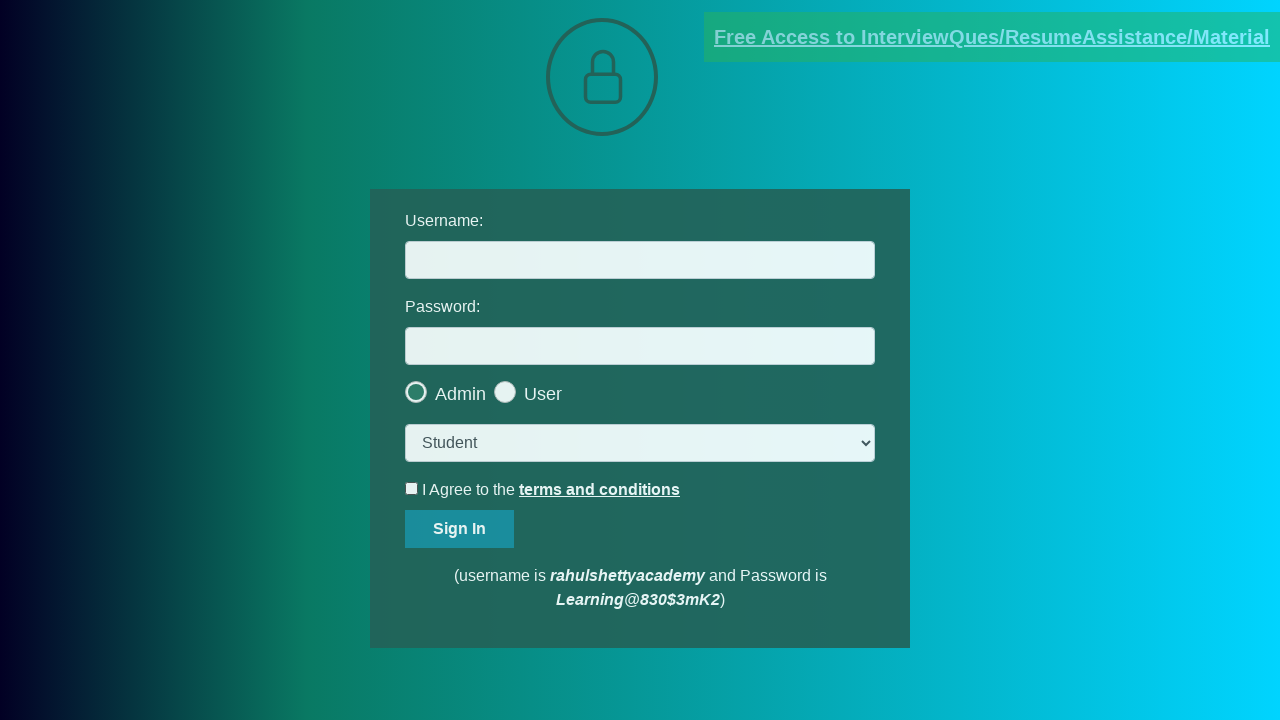

Verified document link has 'blinkingText' CSS class
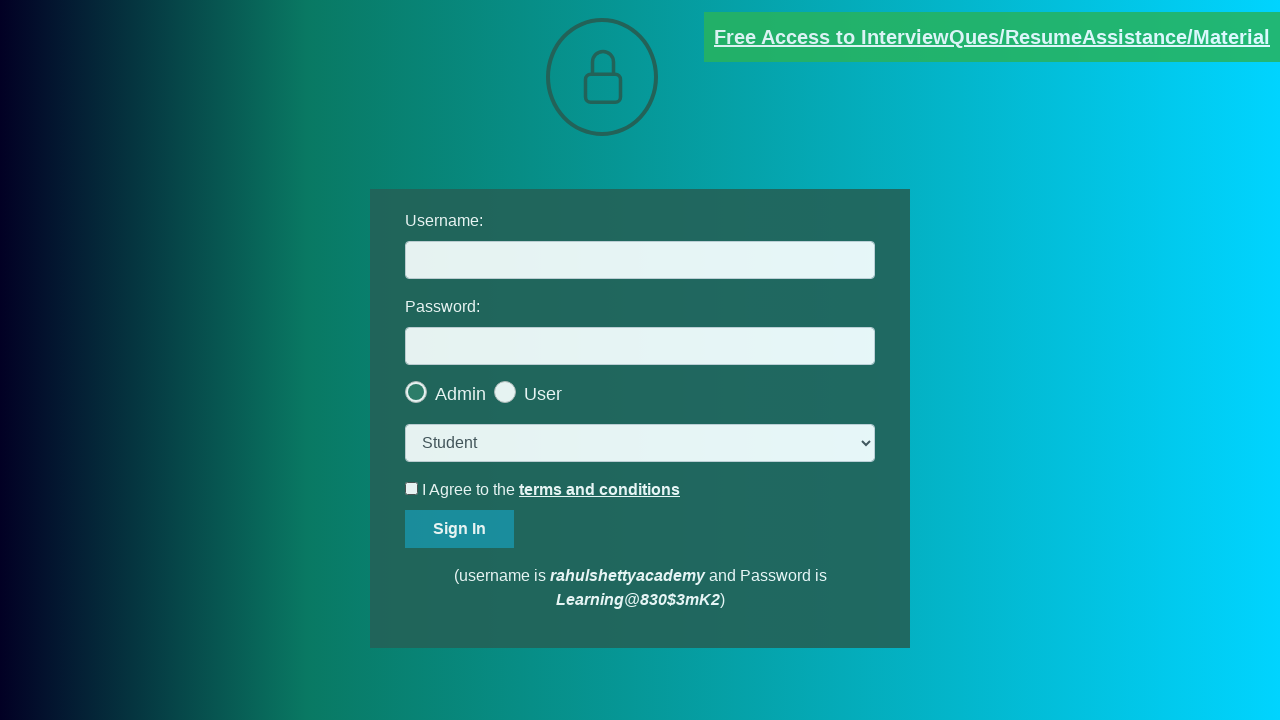

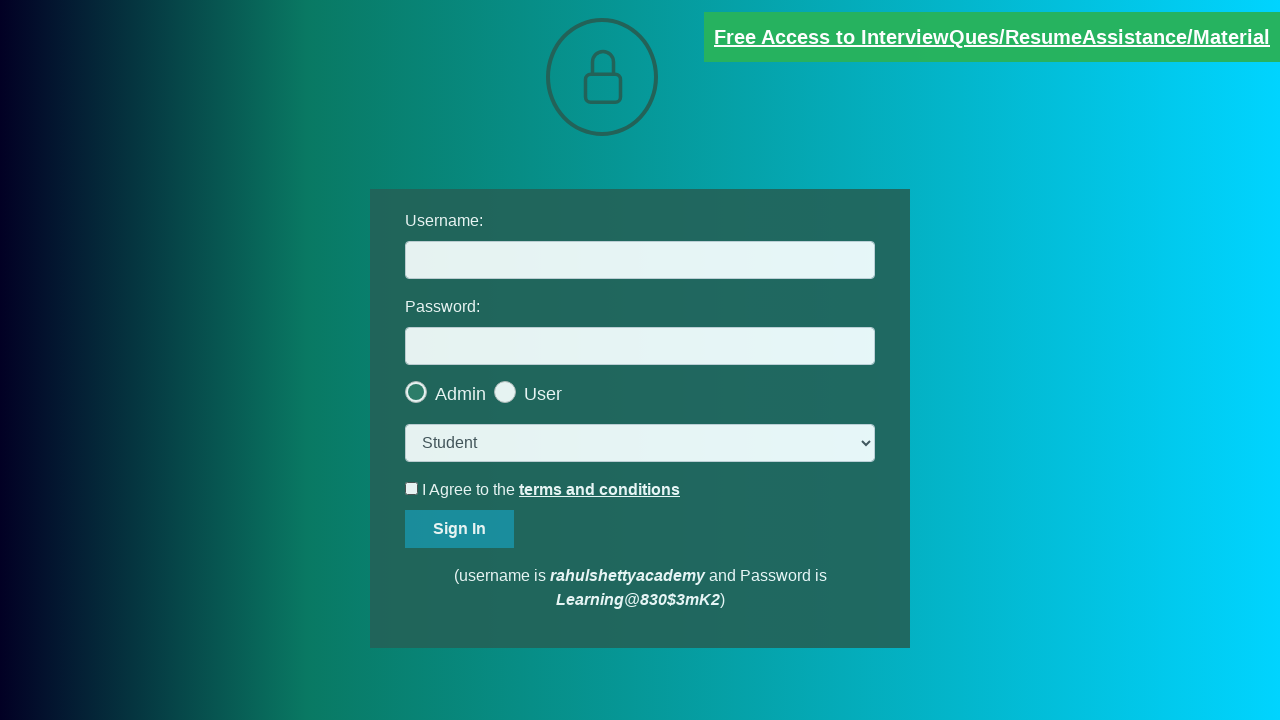